Tests interacting with a textarea element by clearing it, typing multiple lines of text with newlines, and verifying the value is correctly set

Starting URL: https://testpages.herokuapp.com/styled/basic-html-form-test.html

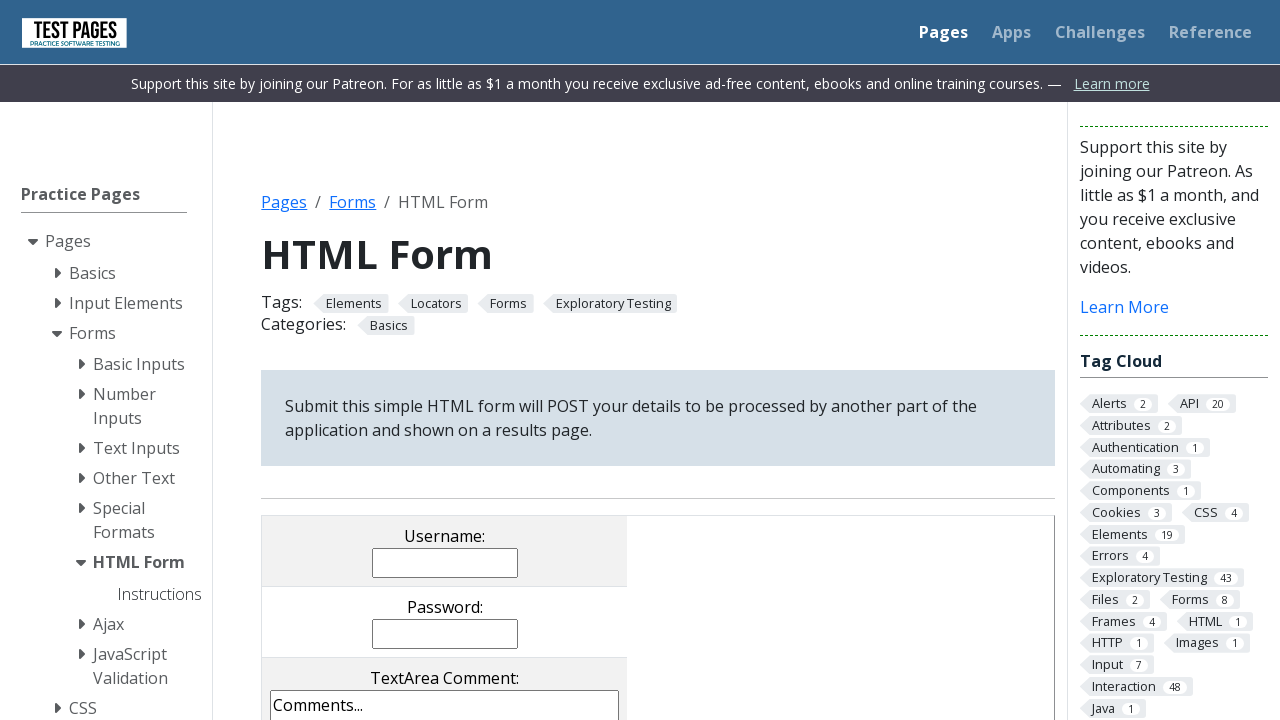

Cleared the textarea element on textarea[name='comments']
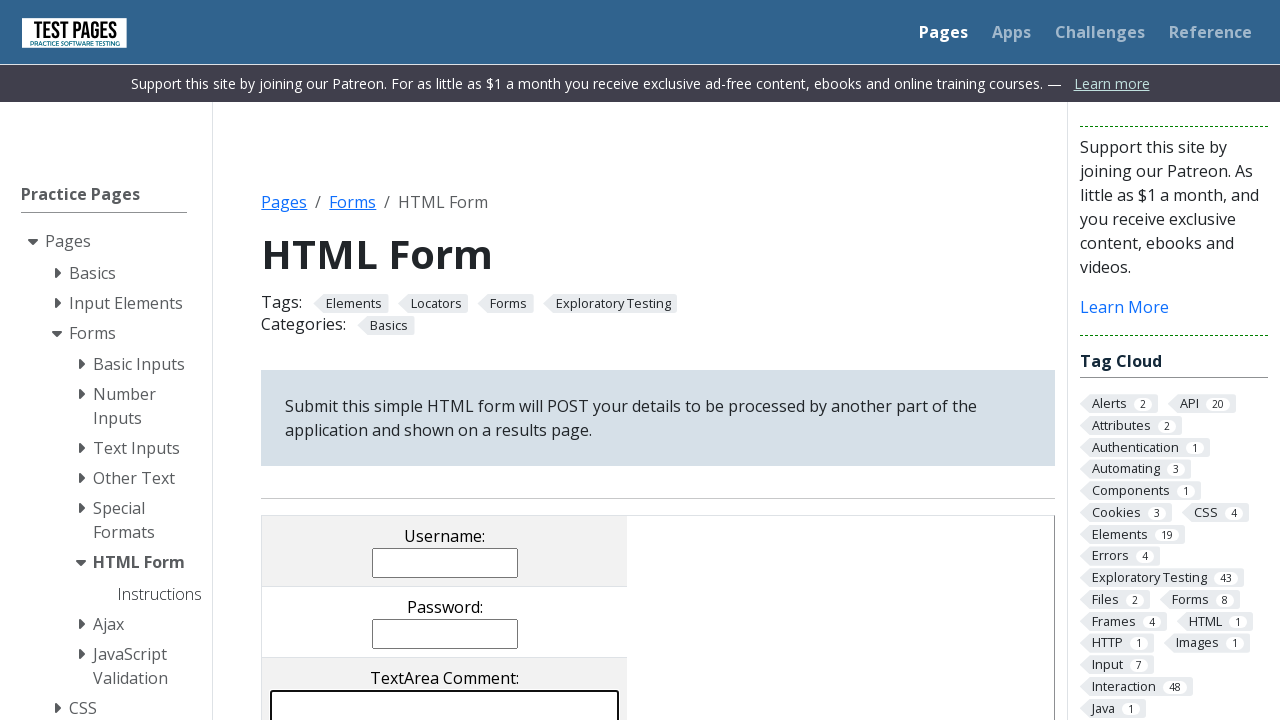

Verified textarea is empty
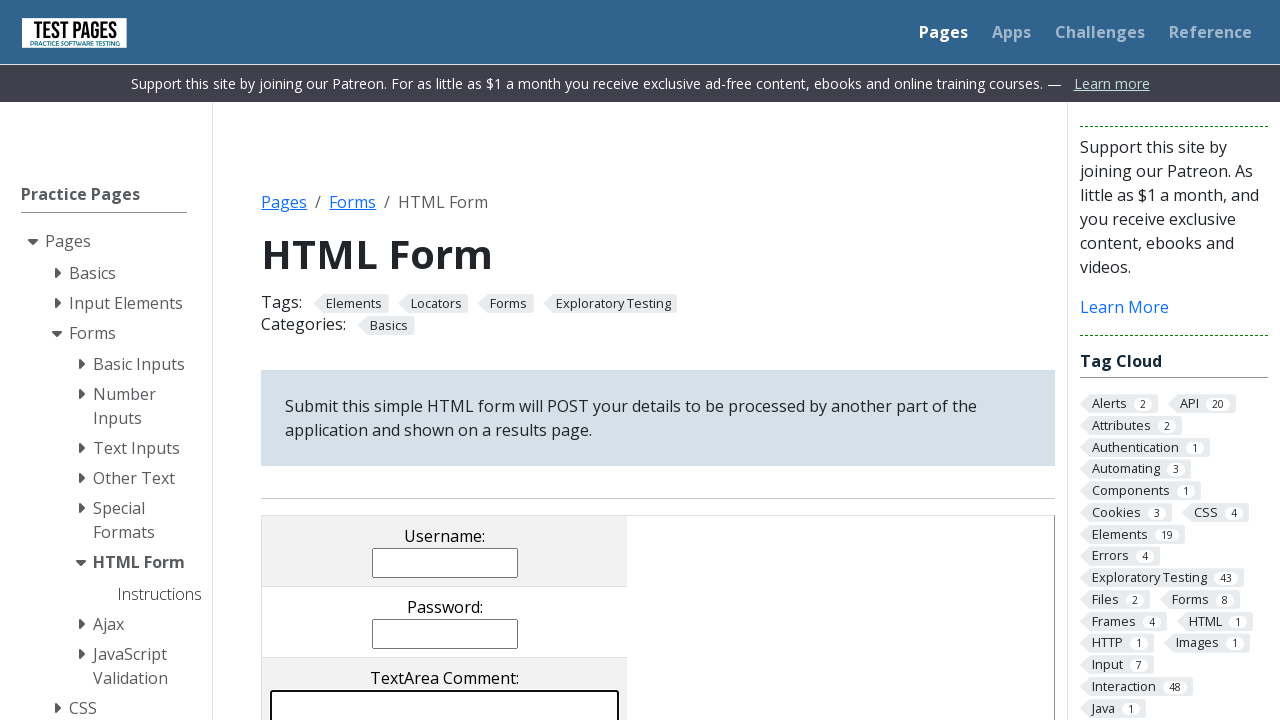

Typed first line of text into textarea on textarea[name='comments']
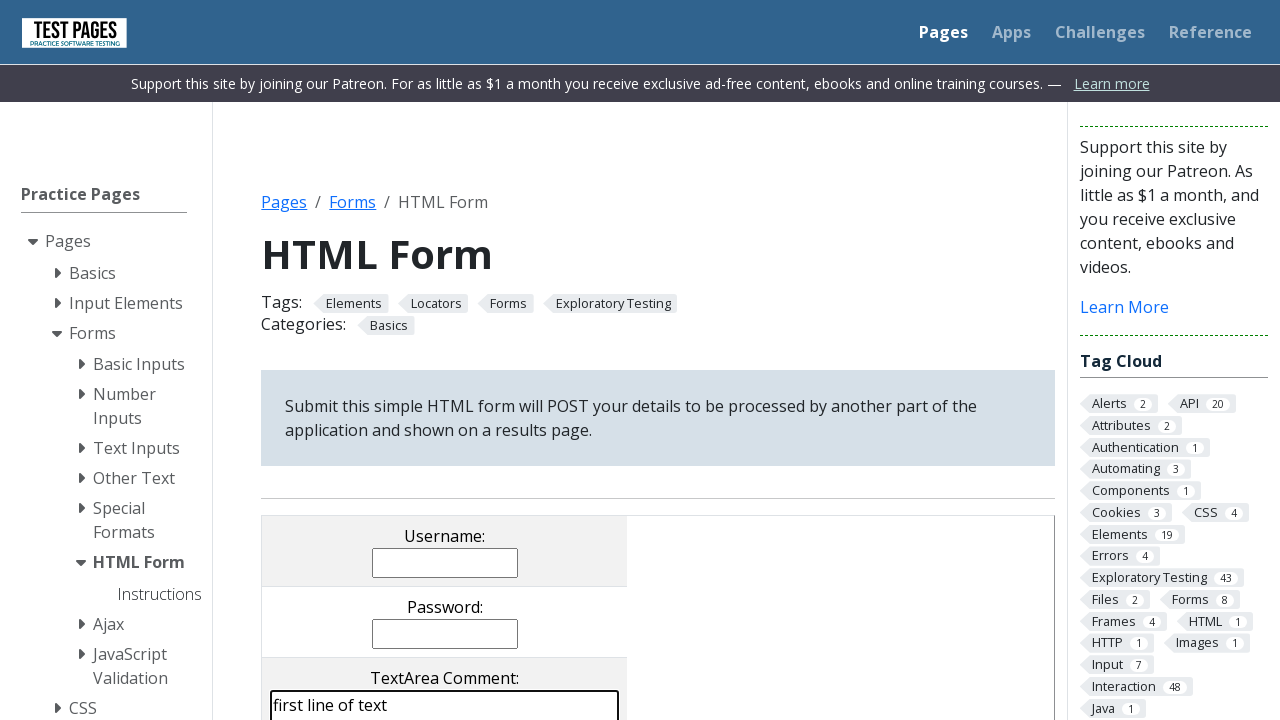

Typed newline character on textarea[name='comments']
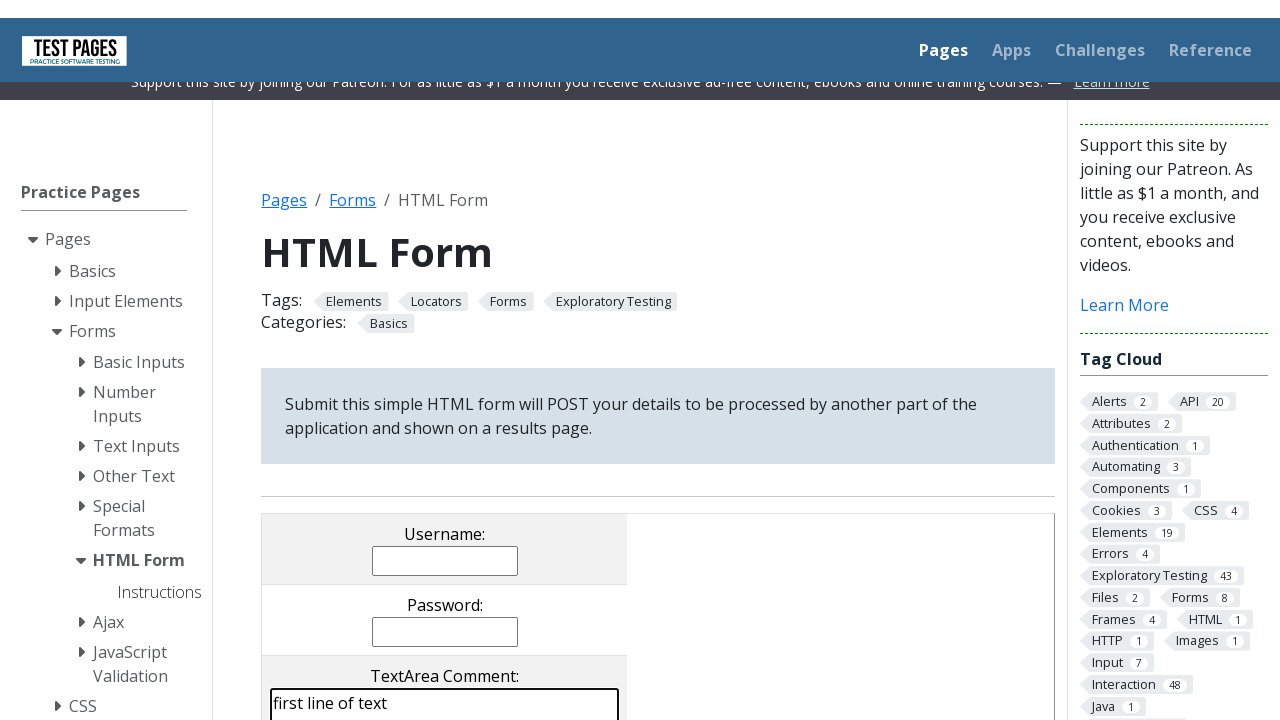

Typed second line of text into textarea on textarea[name='comments']
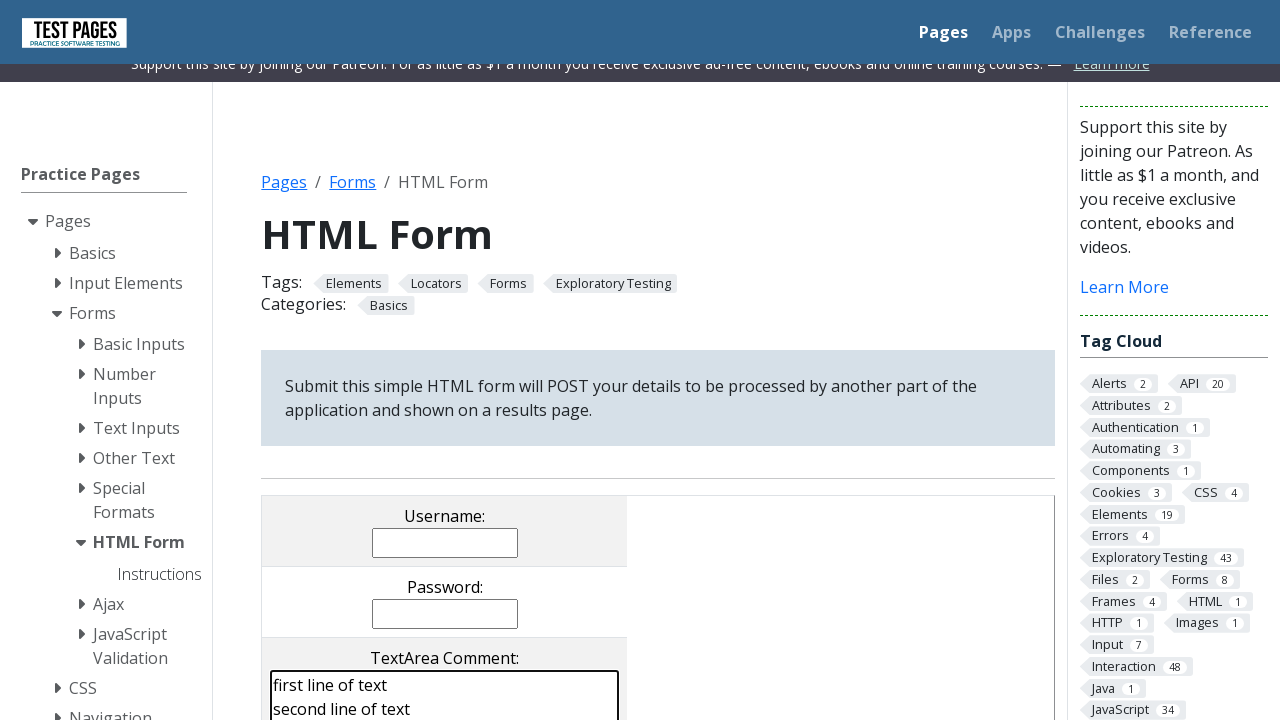

Verified textarea contains both lines with newline separator
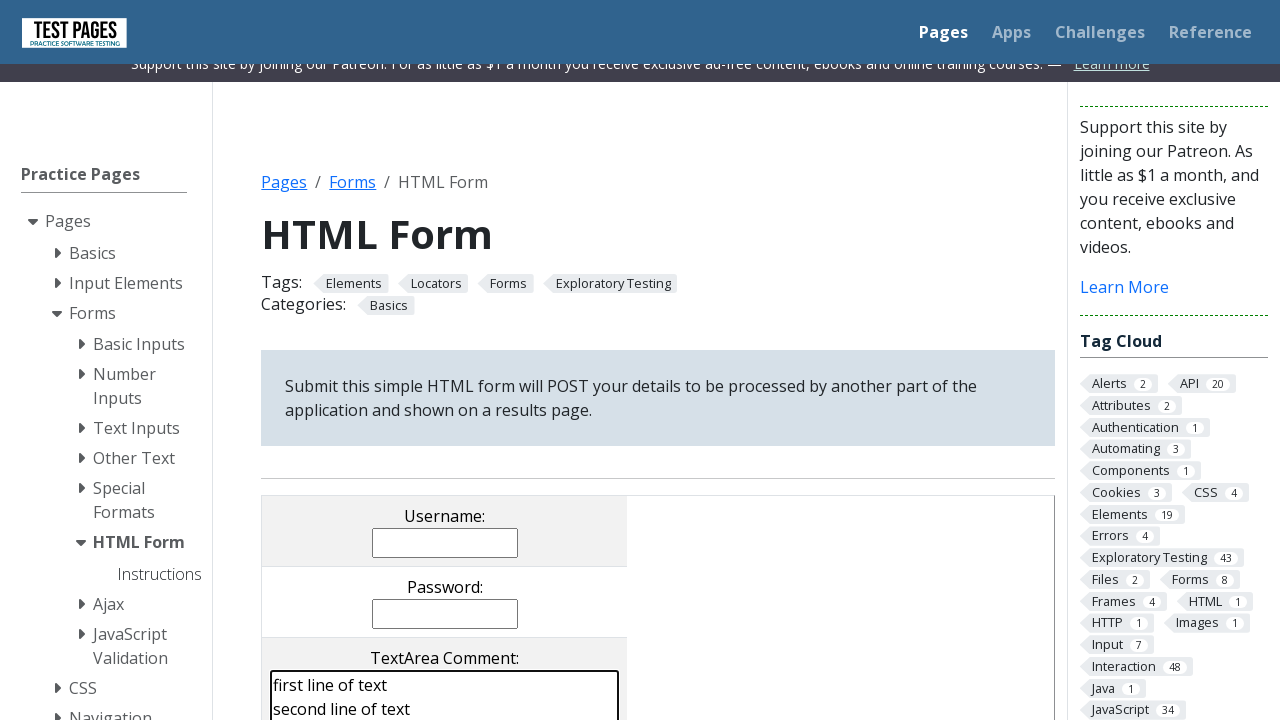

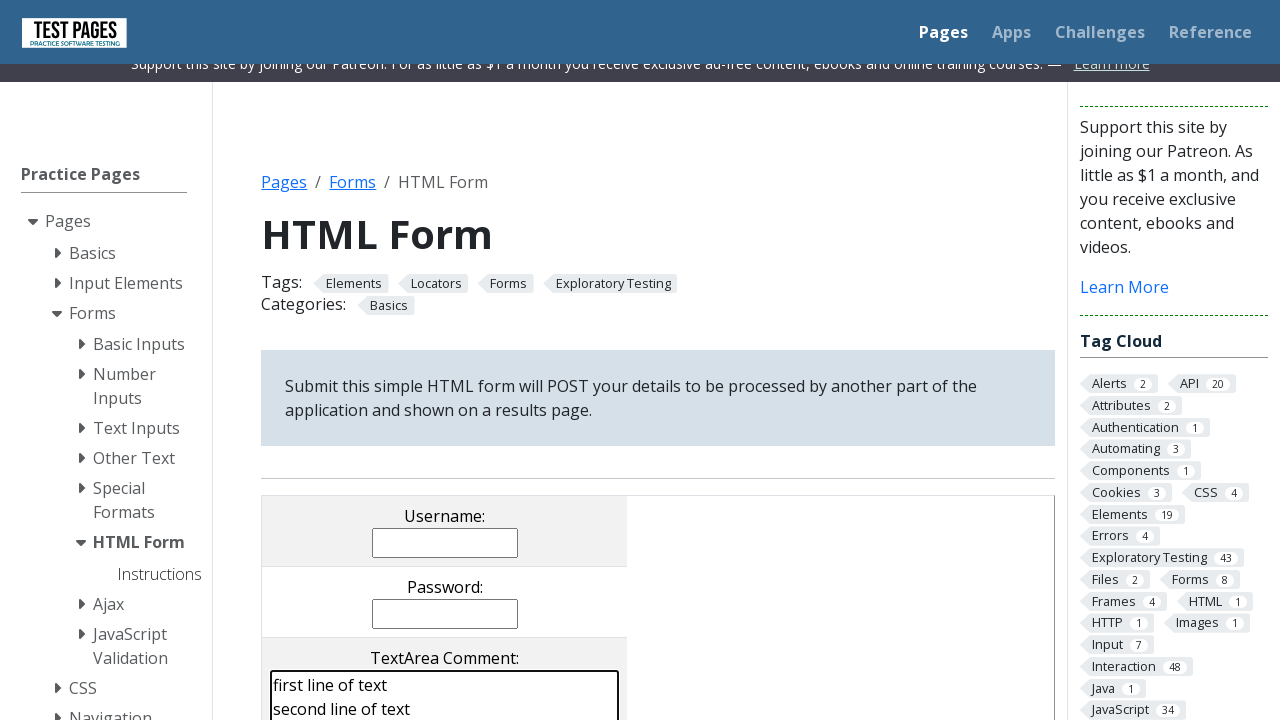